Tests checkbox interaction on a W3C WAI-ARIA example page by finding all checkboxes and clicking any that are unchecked to select them.

Starting URL: https://www.w3.org/TR/2019/NOTE-wai-aria-practices-1.1-20190814/examples/checkbox/checkbox-1/checkbox-1.html

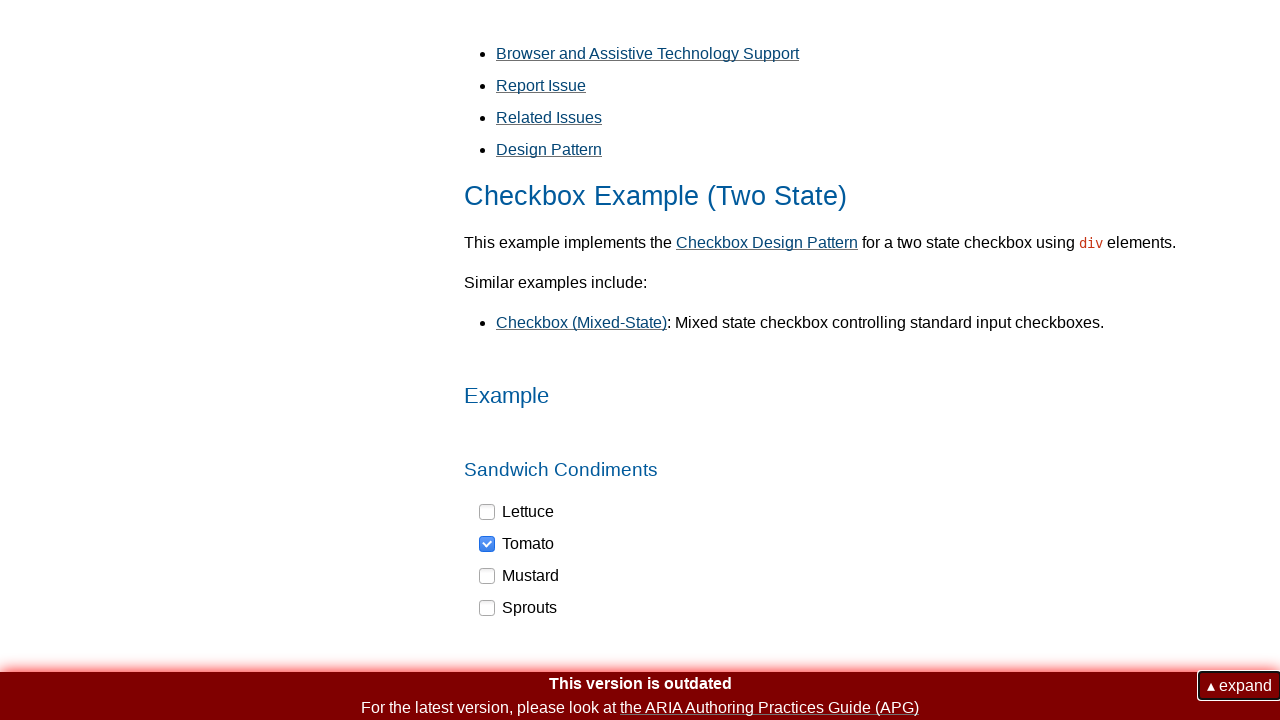

Navigated to W3C WAI-ARIA checkbox example page
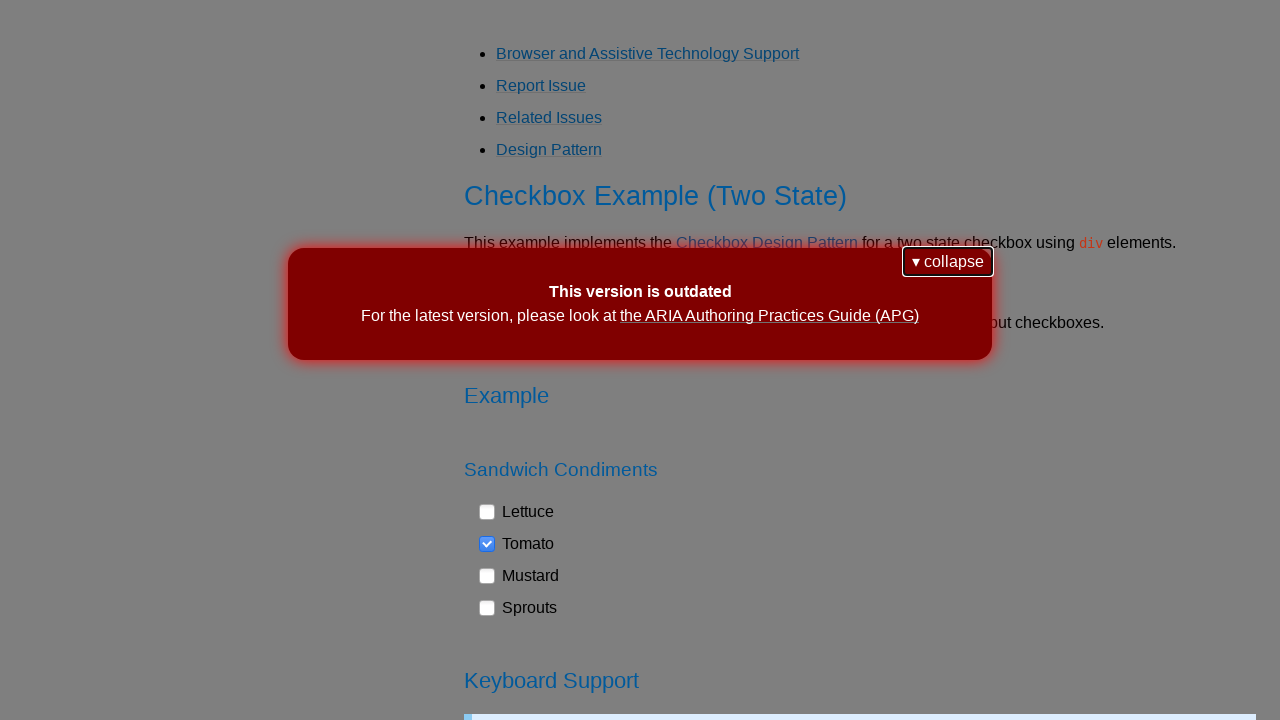

Checkbox elements loaded on page
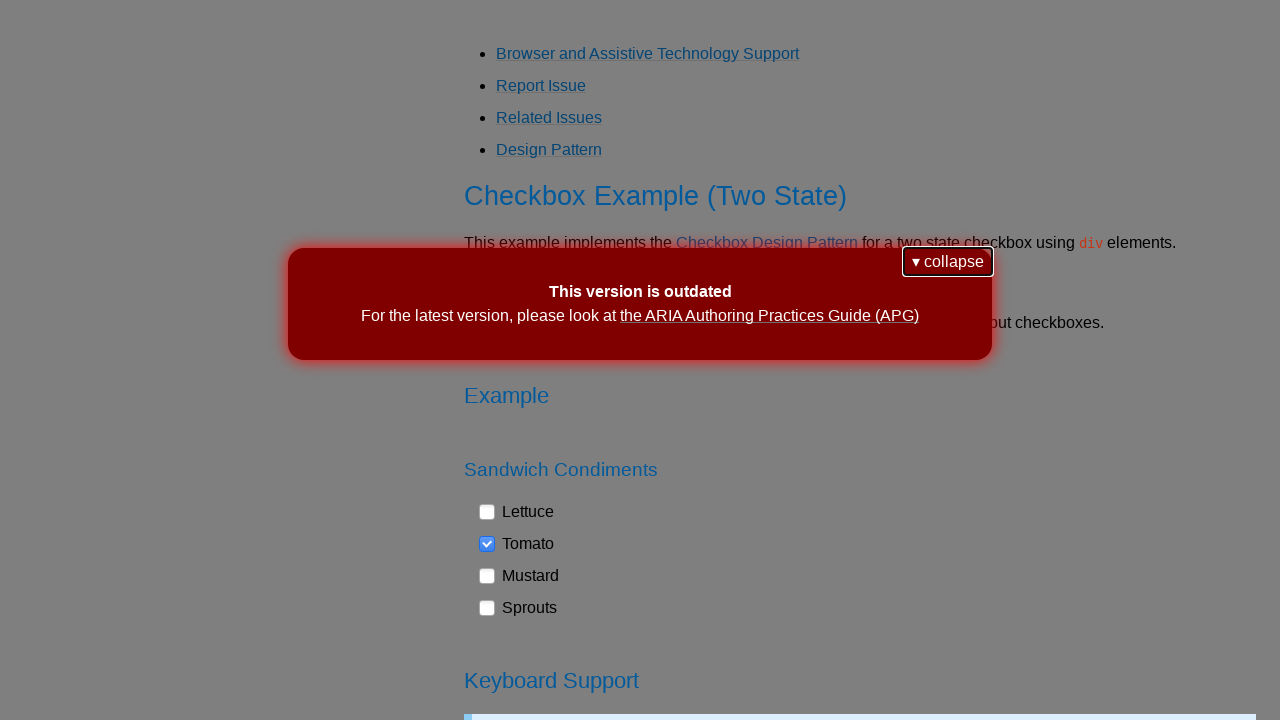

Found 4 checkbox elements on page
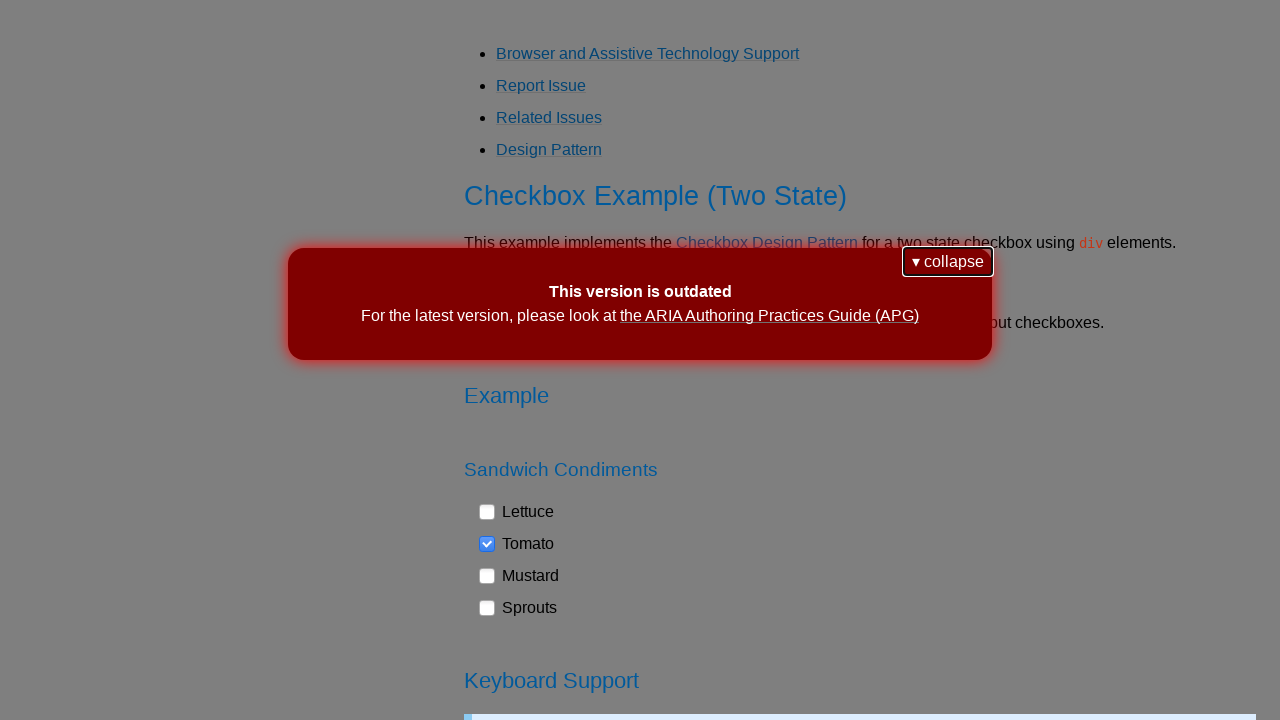

Checked aria-checked attribute value: false
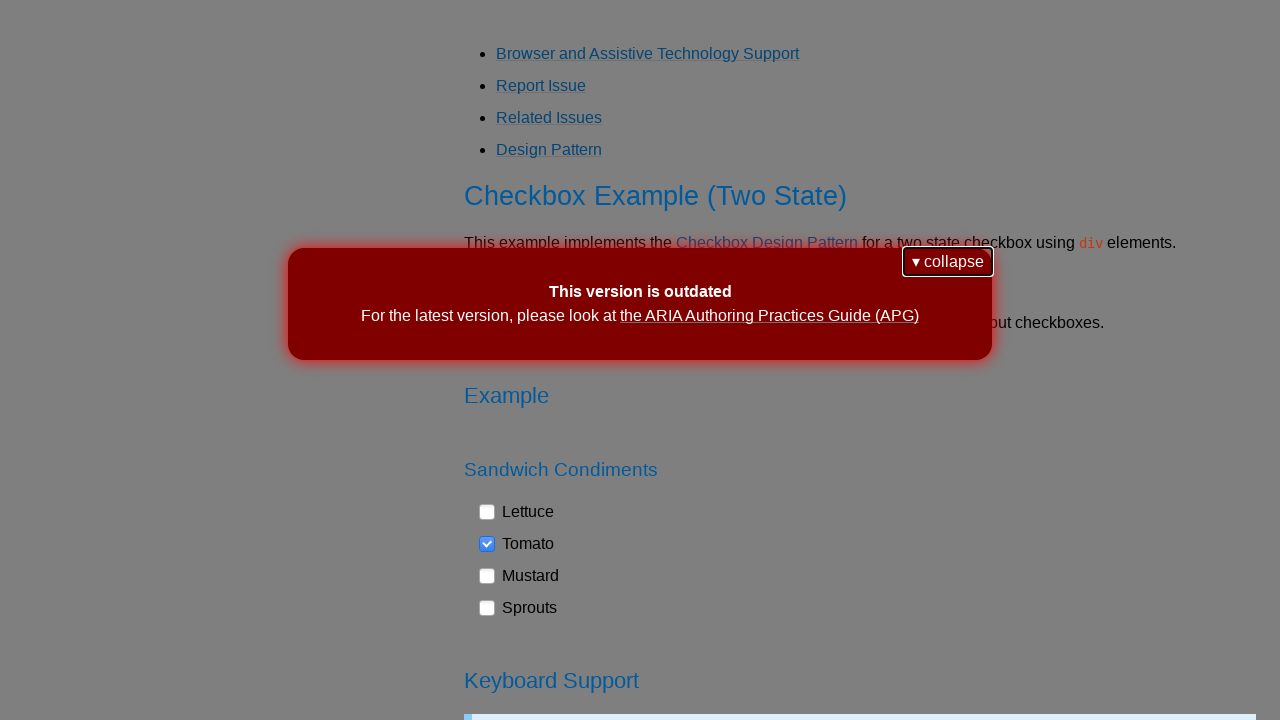

Clicked unchecked checkbox to select it at (517, 512) on div[role='checkbox'] >> nth=0
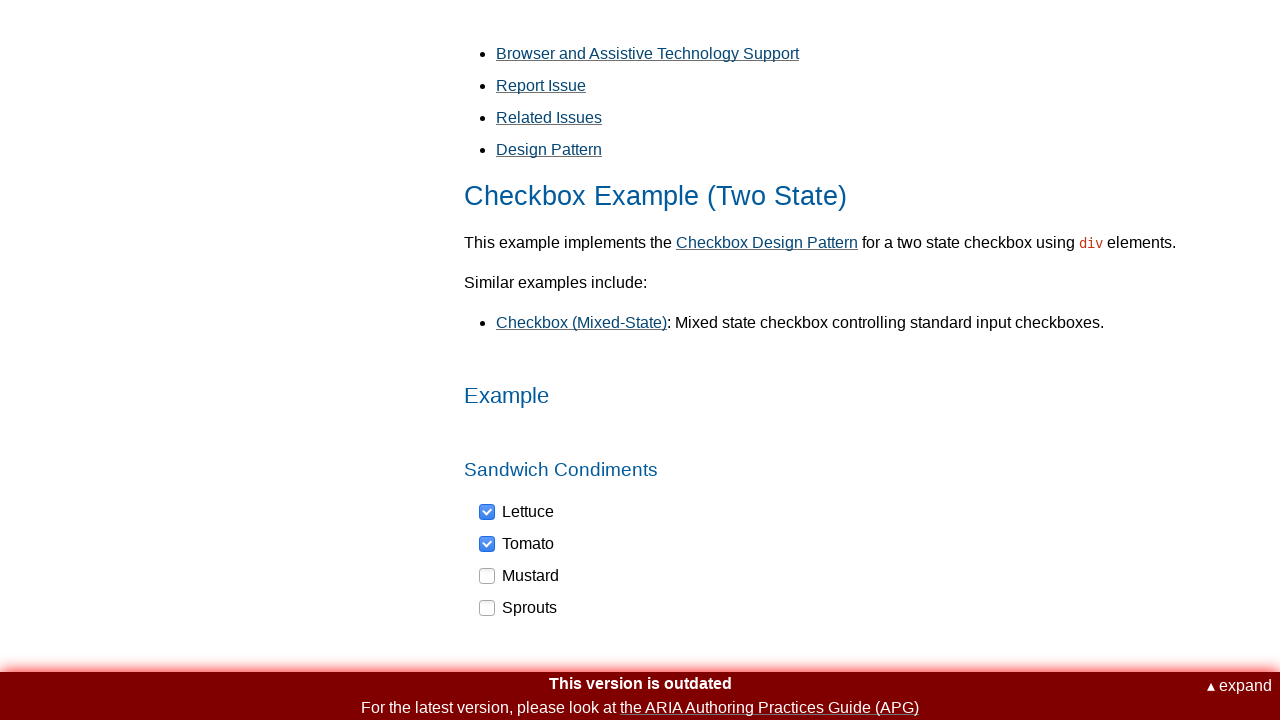

Checked aria-checked attribute value: true
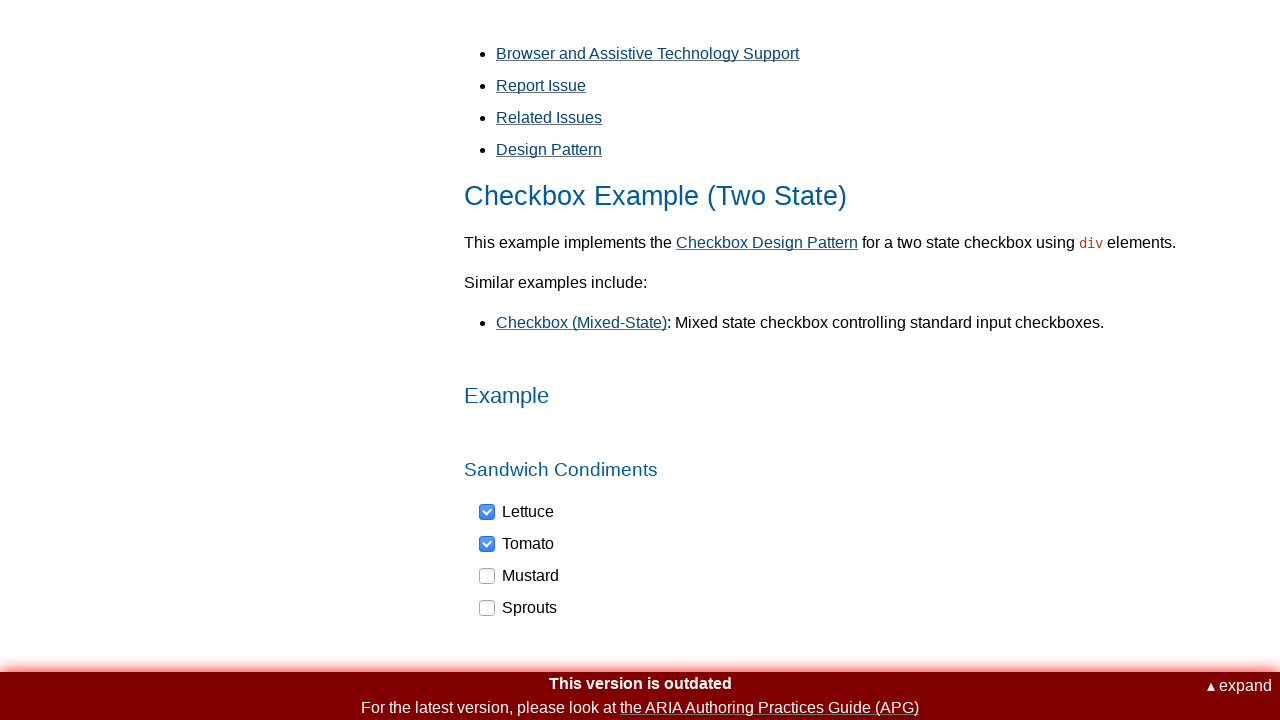

Checked aria-checked attribute value: false
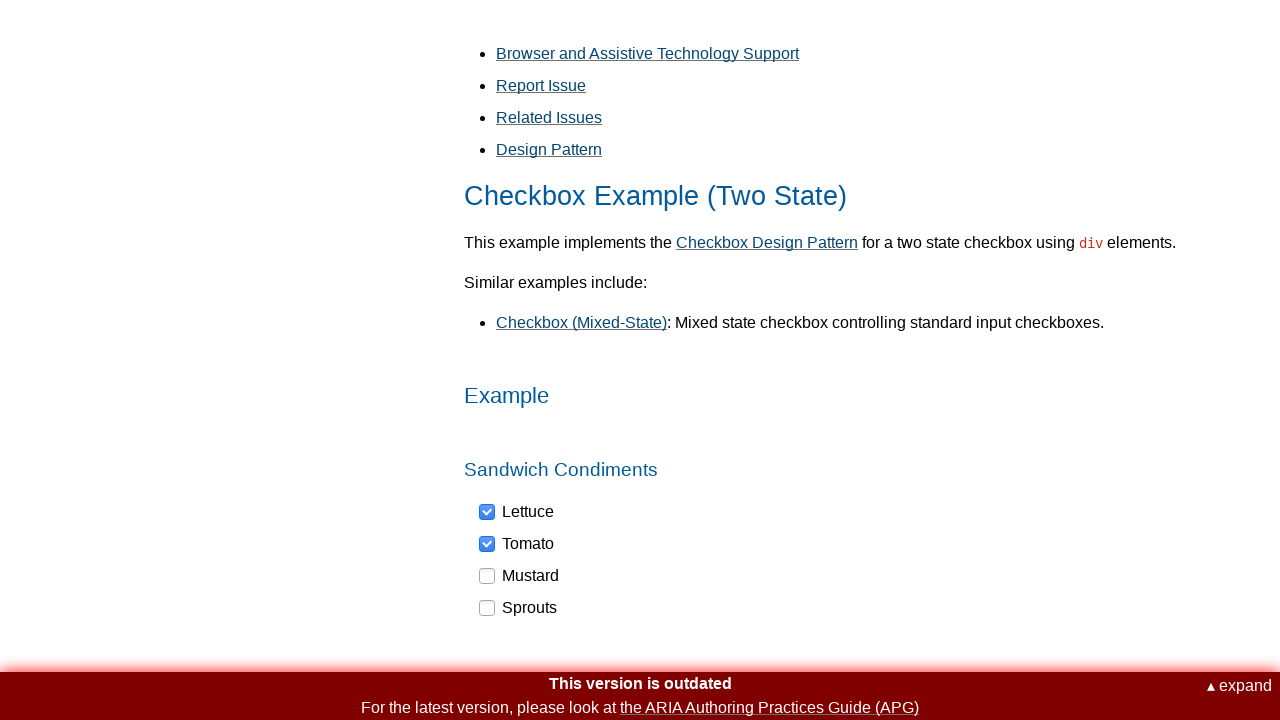

Clicked unchecked checkbox to select it at (520, 576) on div[role='checkbox'] >> nth=2
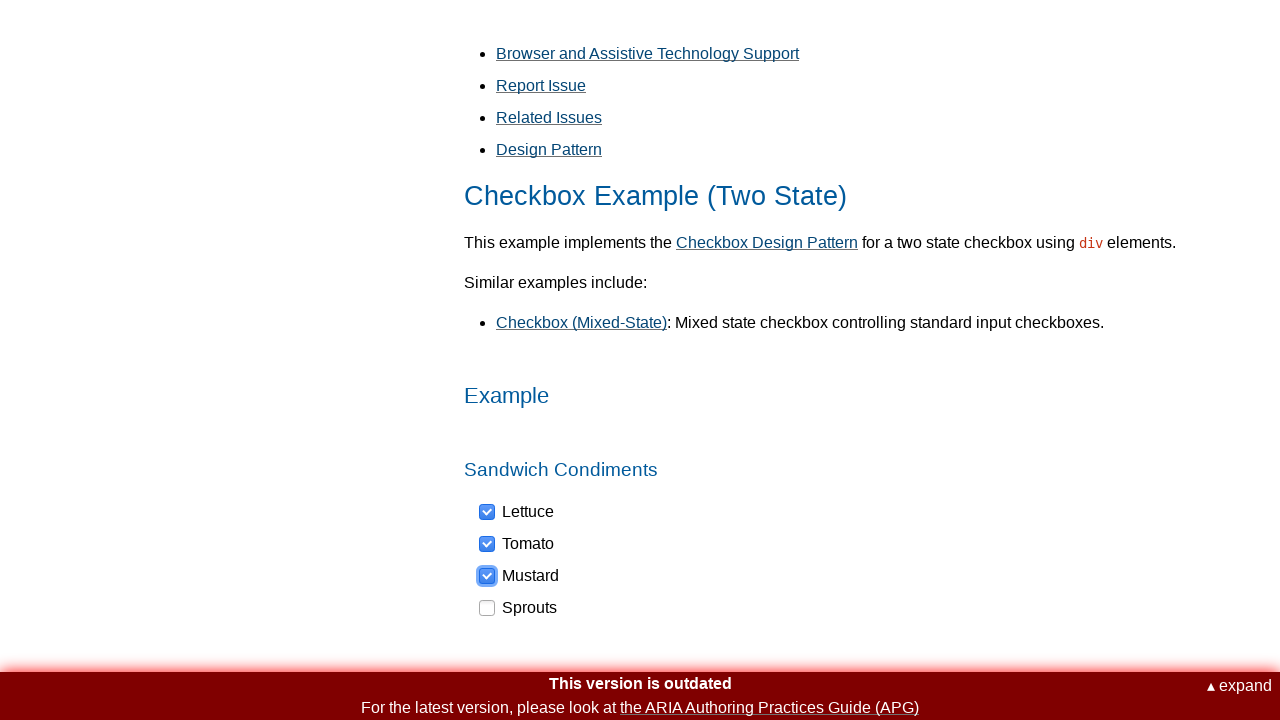

Checked aria-checked attribute value: false
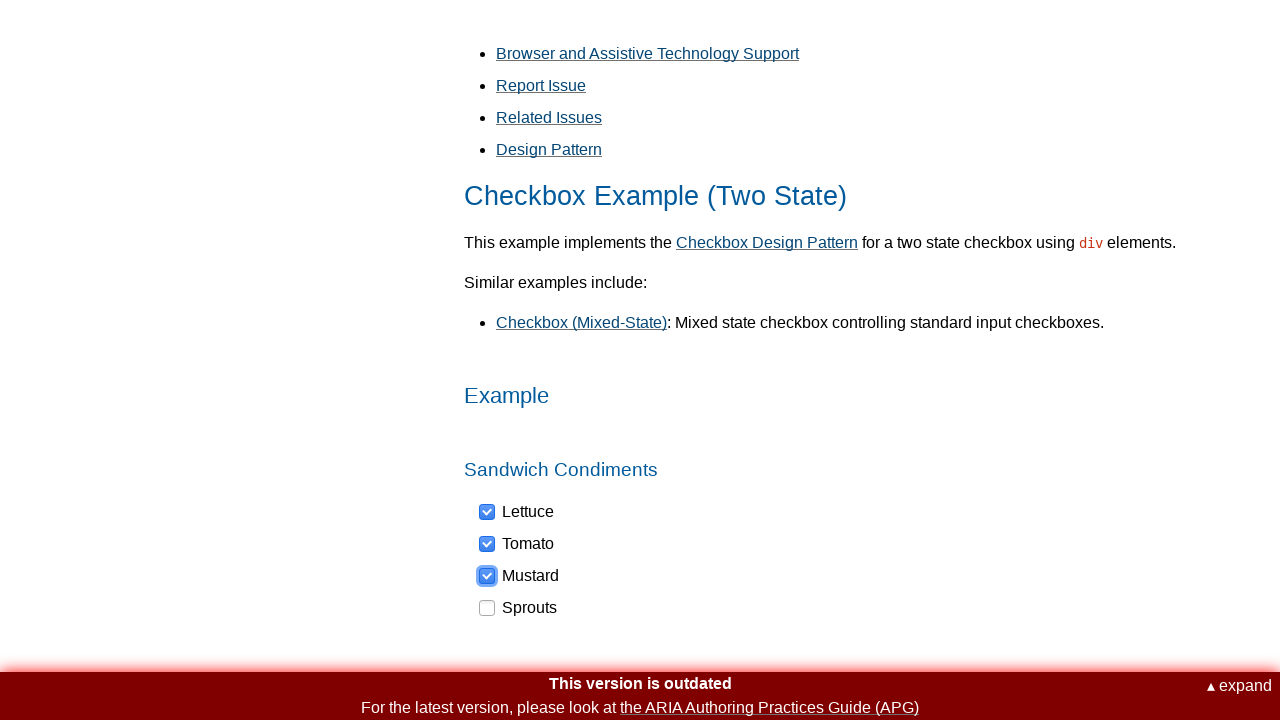

Clicked unchecked checkbox to select it at (519, 608) on div[role='checkbox'] >> nth=3
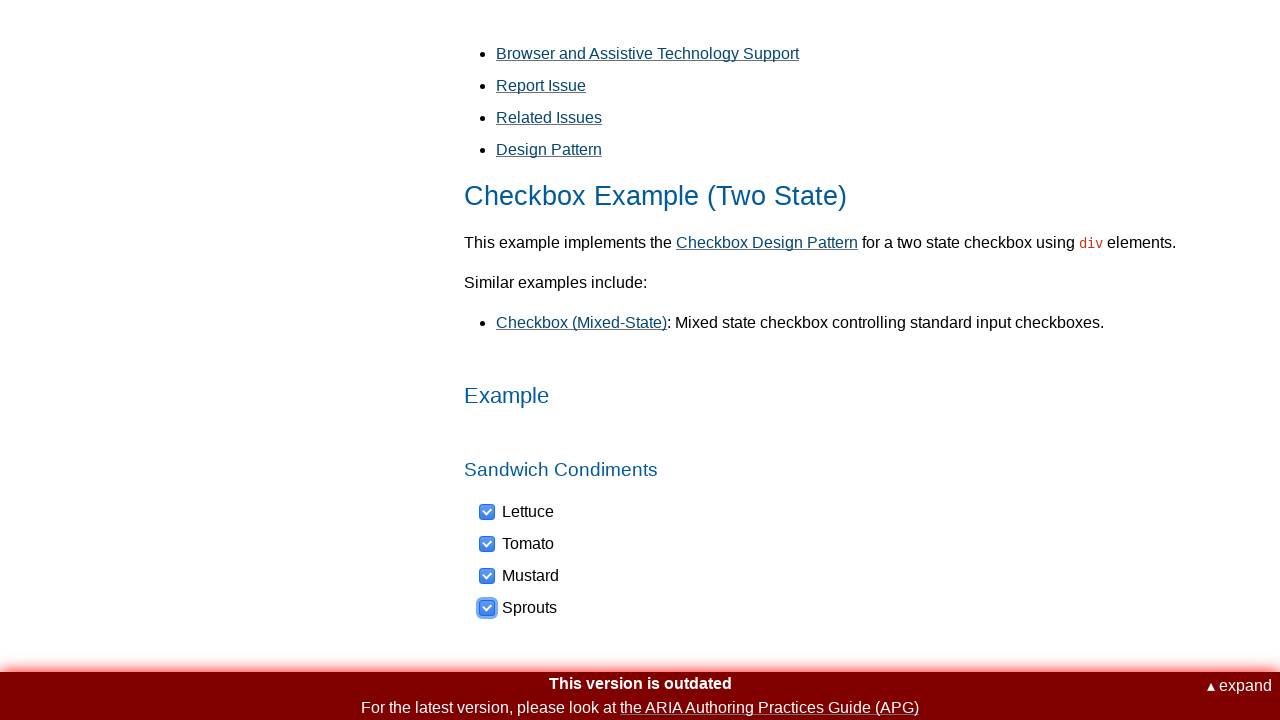

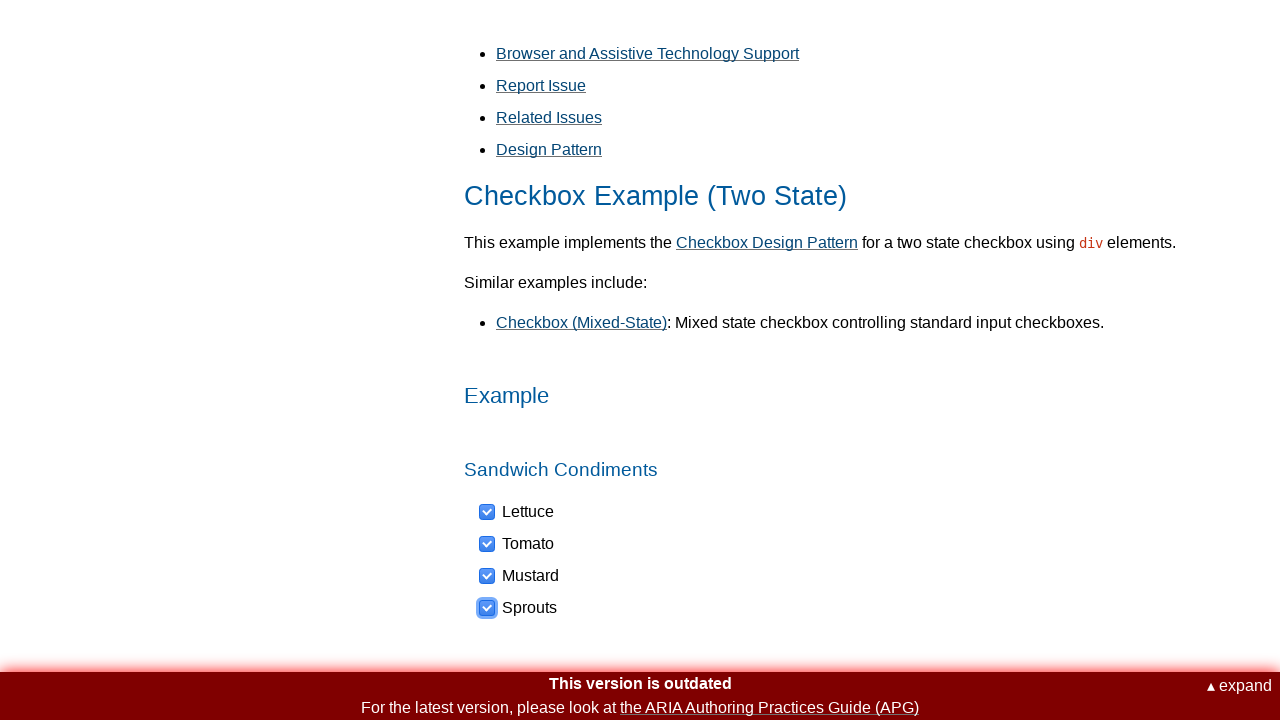